Tests hover functionality on avatar images by hovering over each of three user figures and verifying that the correct username caption appears when hovered.

Starting URL: https://the-internet.herokuapp.com/hovers

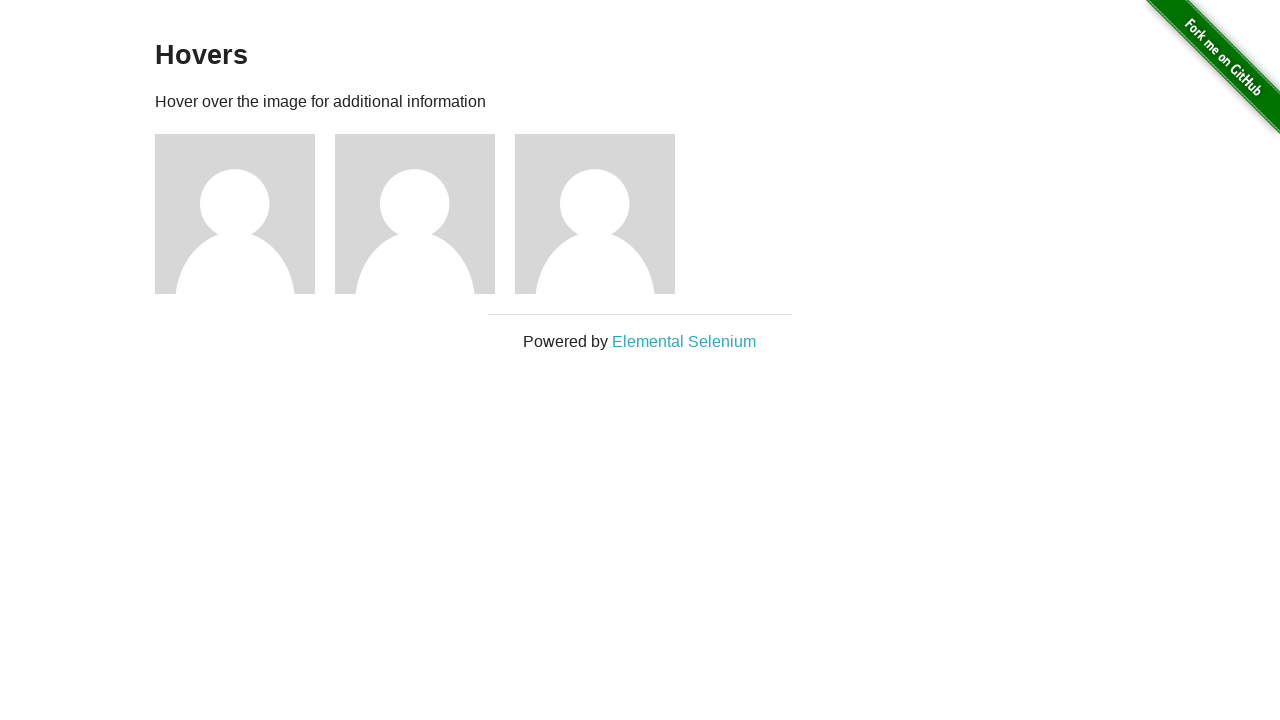

Waited for avatar figures to be present on the page
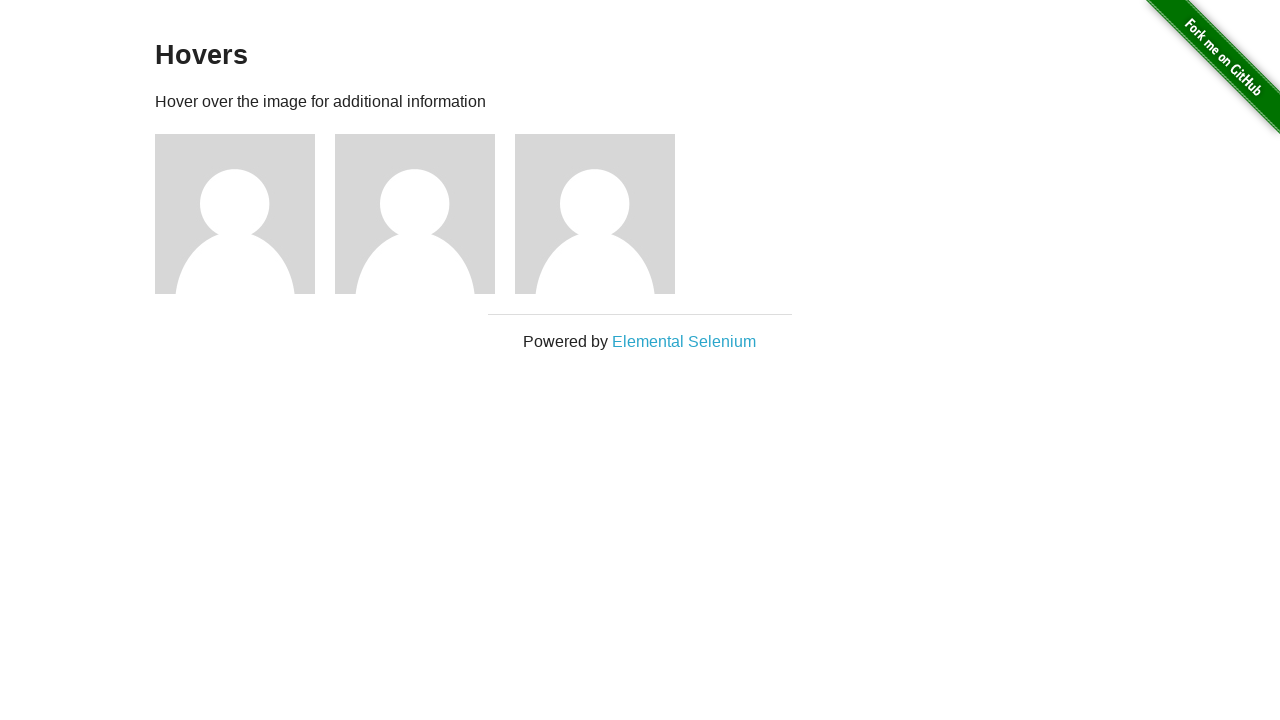

Located avatar figure at index 0
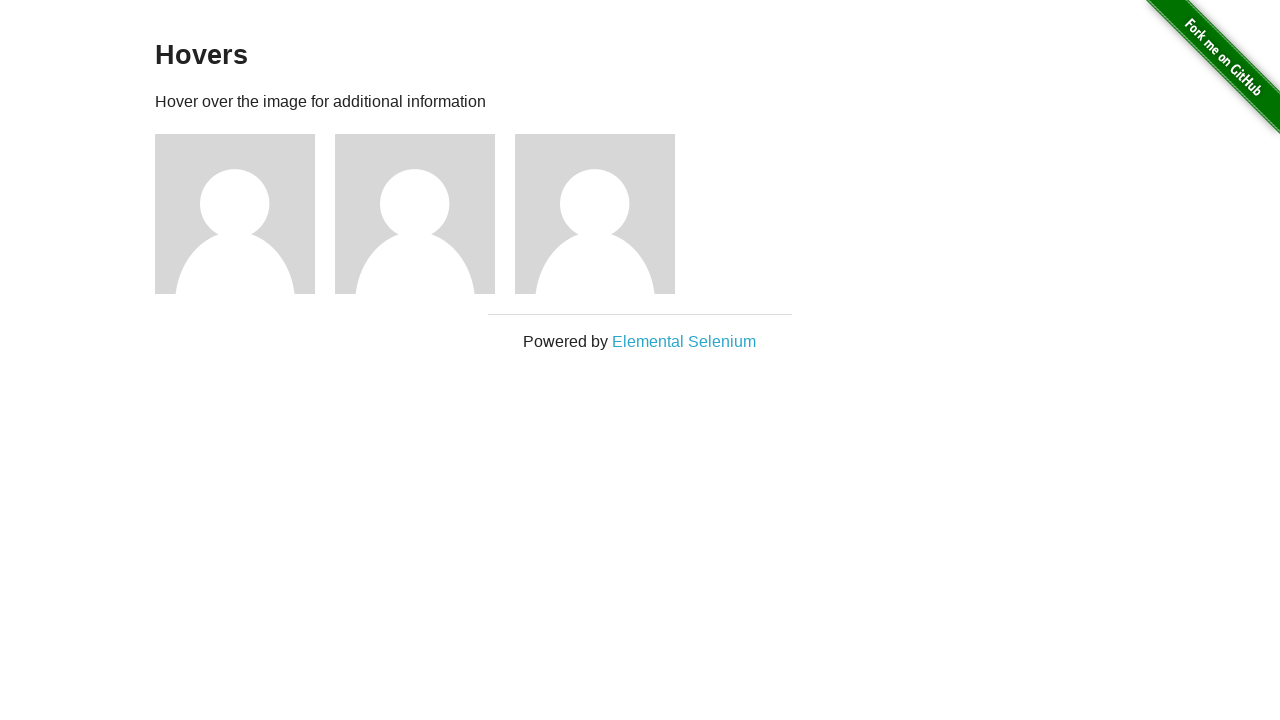

Hovered over avatar 0 to reveal caption at (245, 214) on .figure >> nth=0
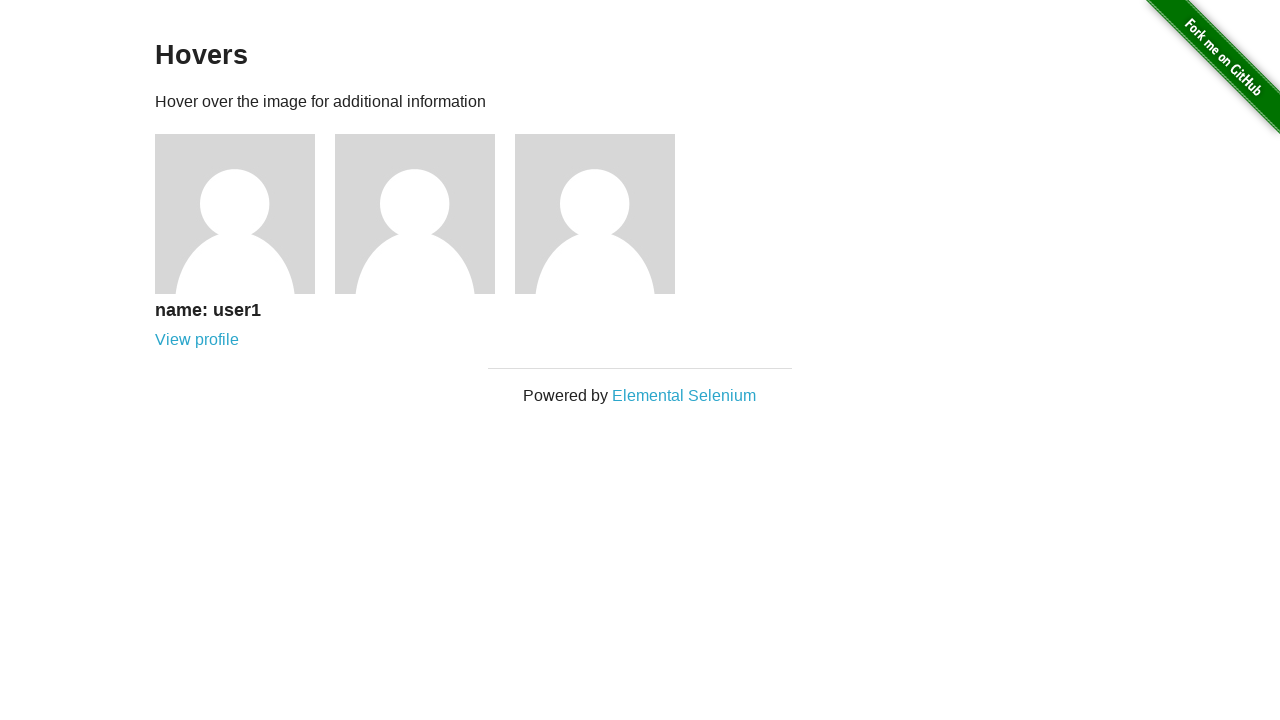

Verified caption 'name: user1' appeared for avatar 0
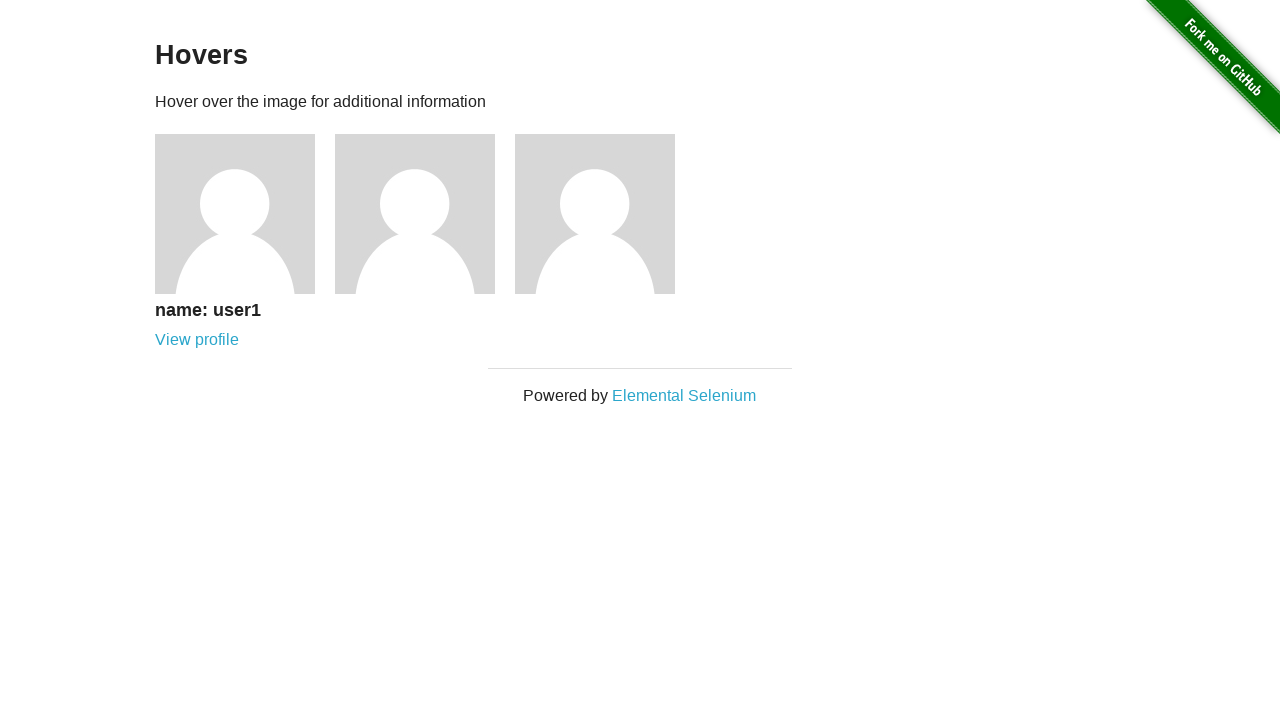

Located avatar figure at index 1
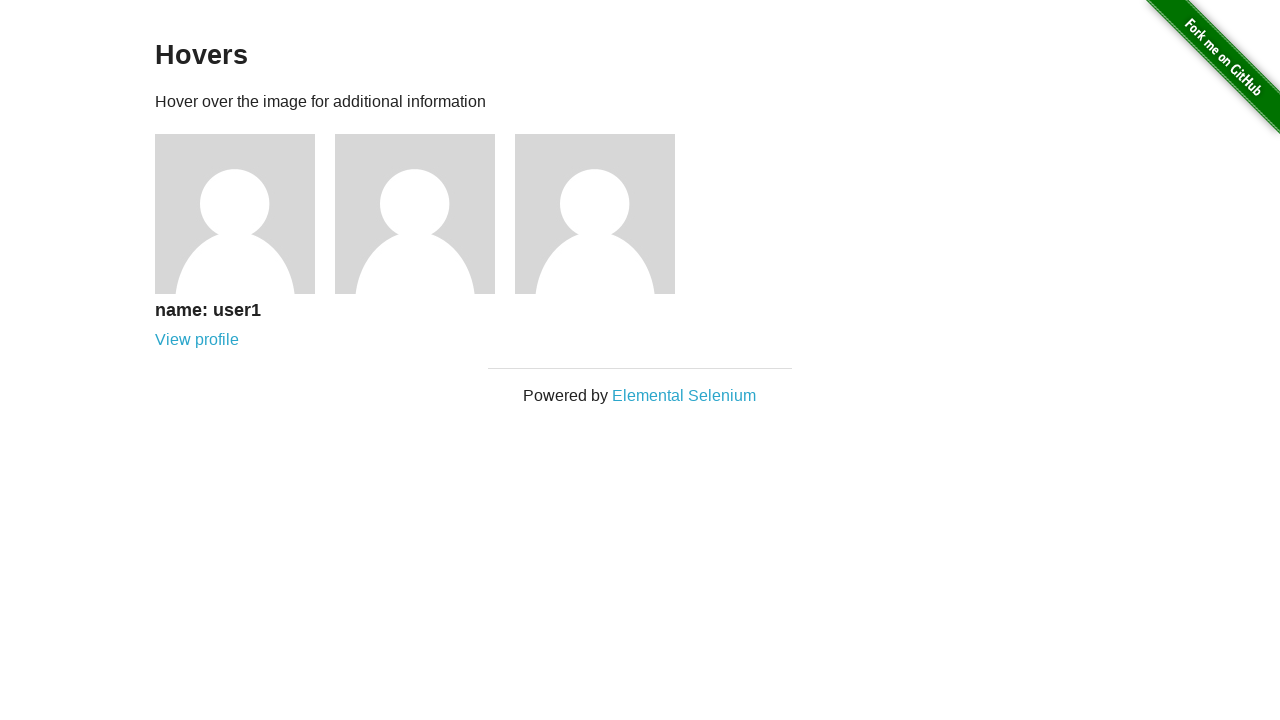

Hovered over avatar 1 to reveal caption at (425, 214) on .figure >> nth=1
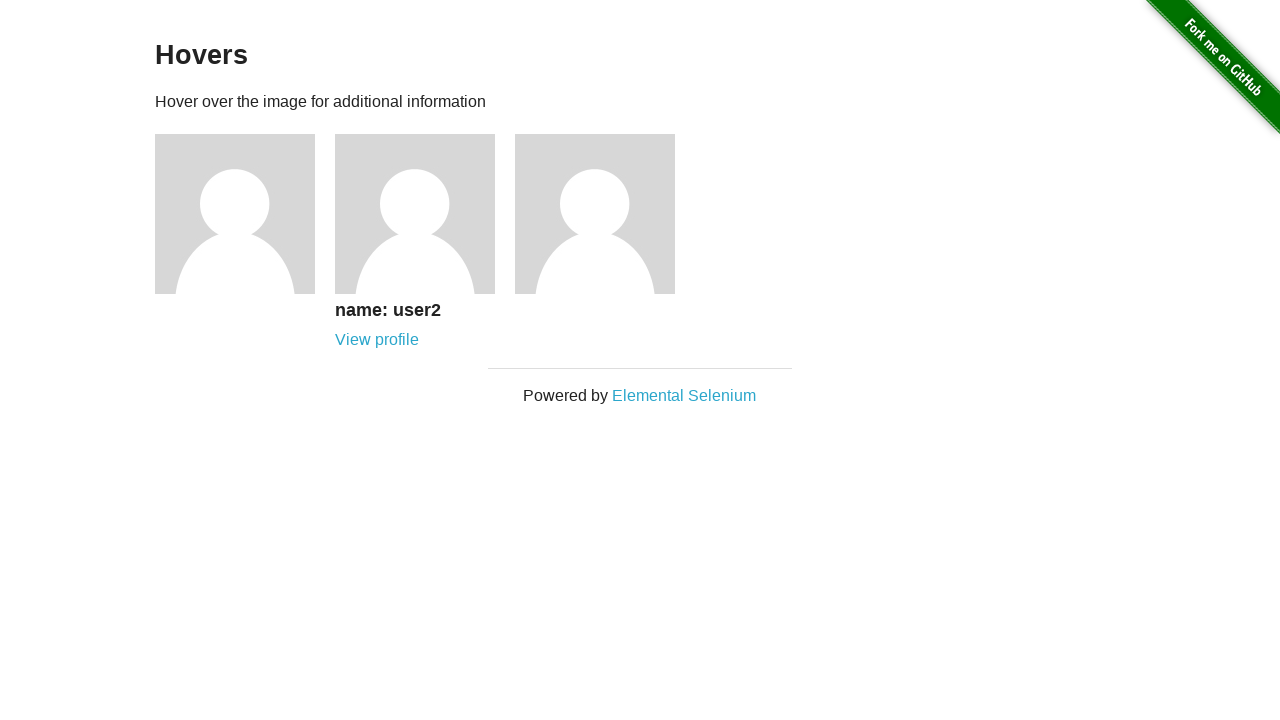

Verified caption 'name: user2' appeared for avatar 1
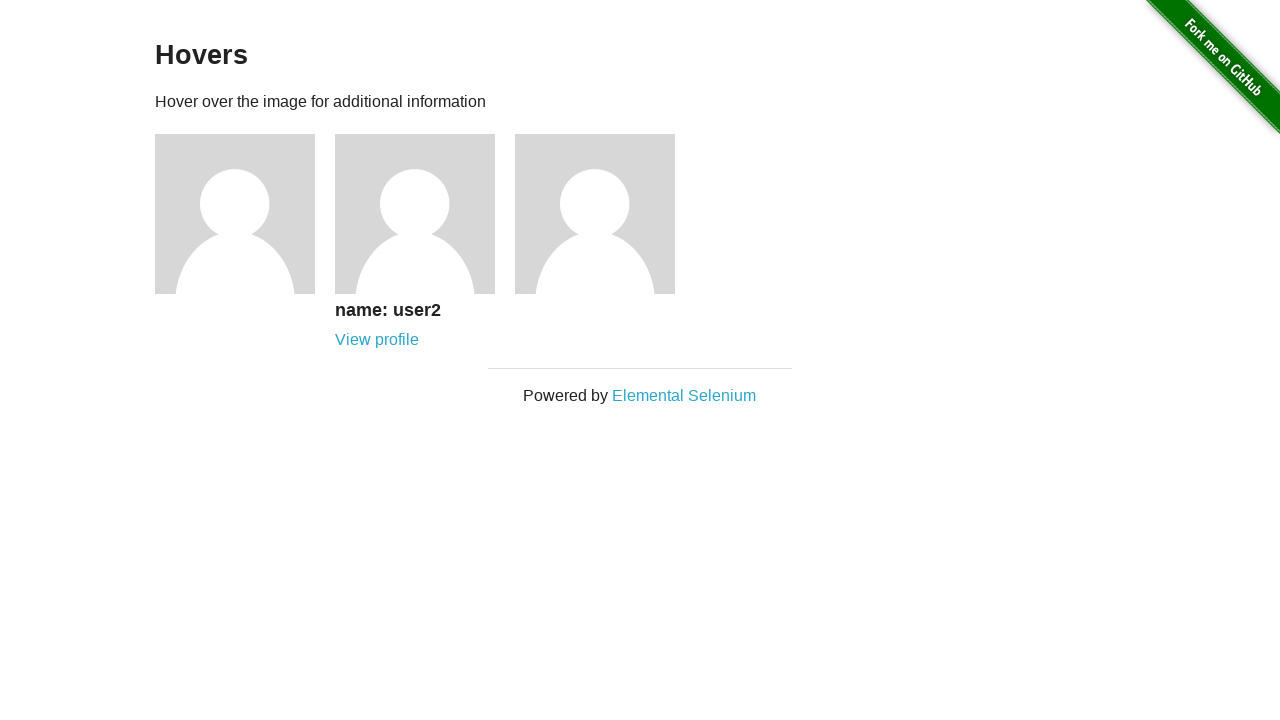

Located avatar figure at index 2
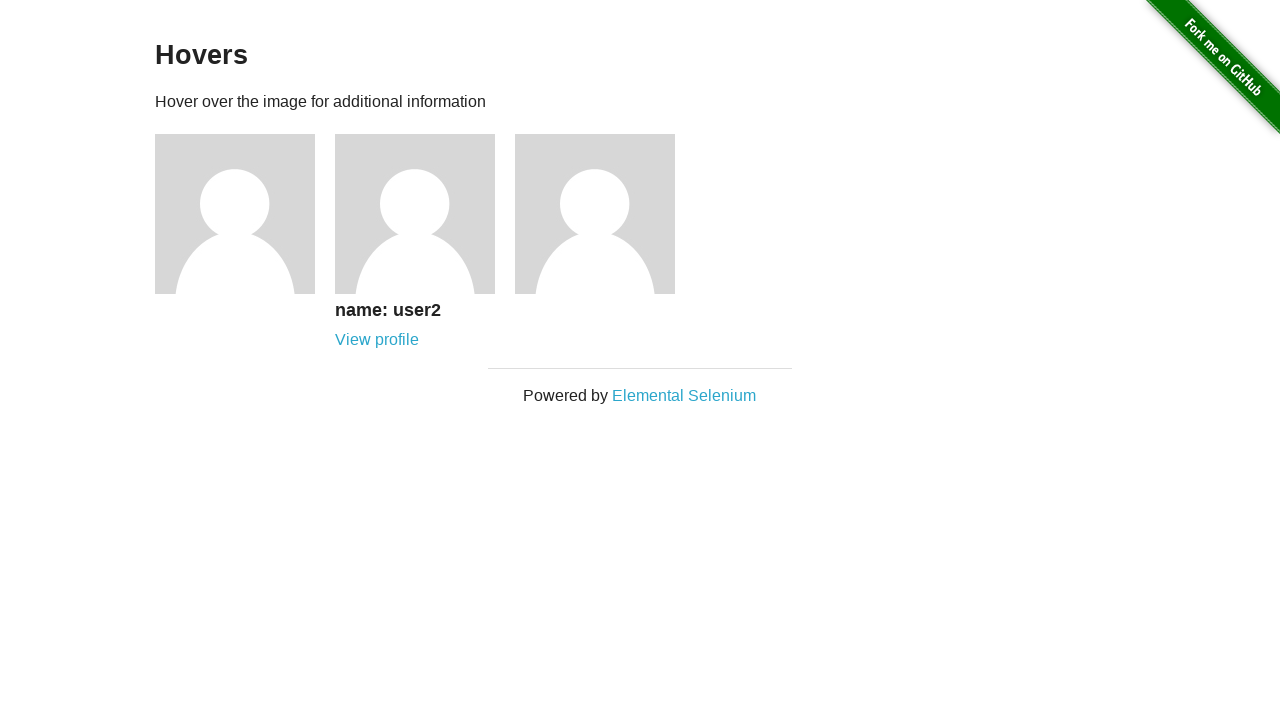

Hovered over avatar 2 to reveal caption at (605, 214) on .figure >> nth=2
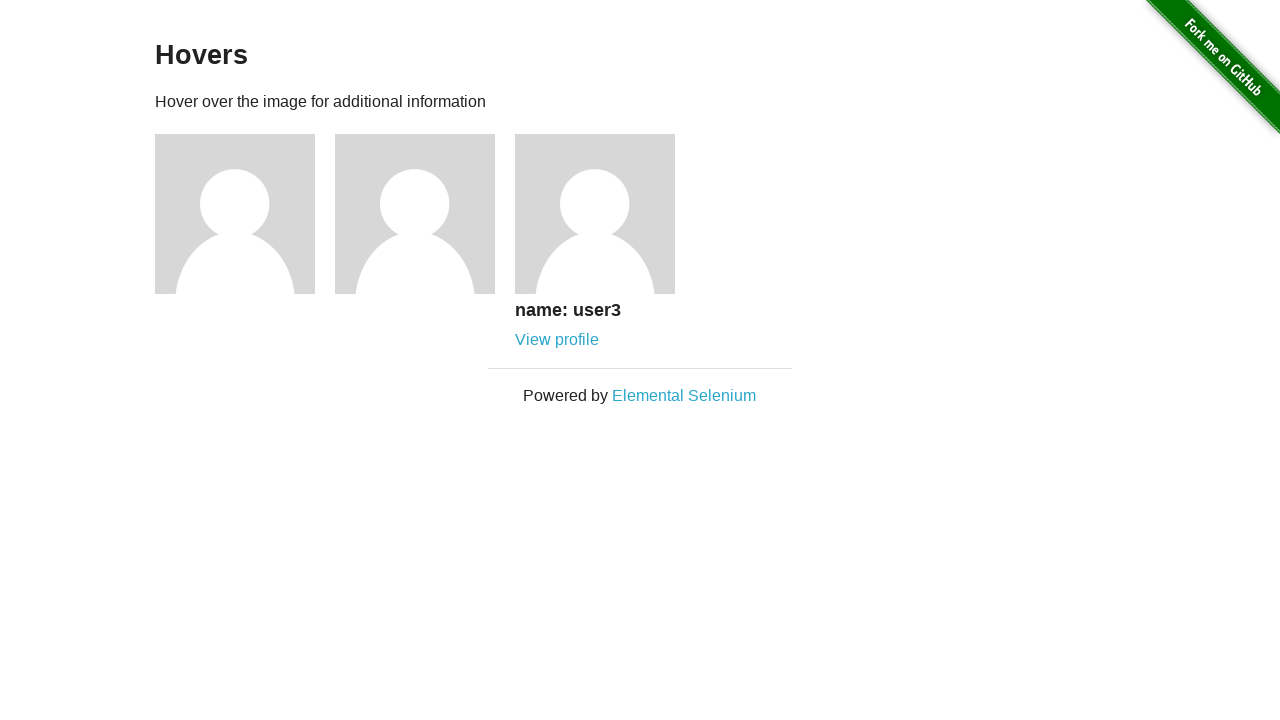

Verified caption 'name: user3' appeared for avatar 2
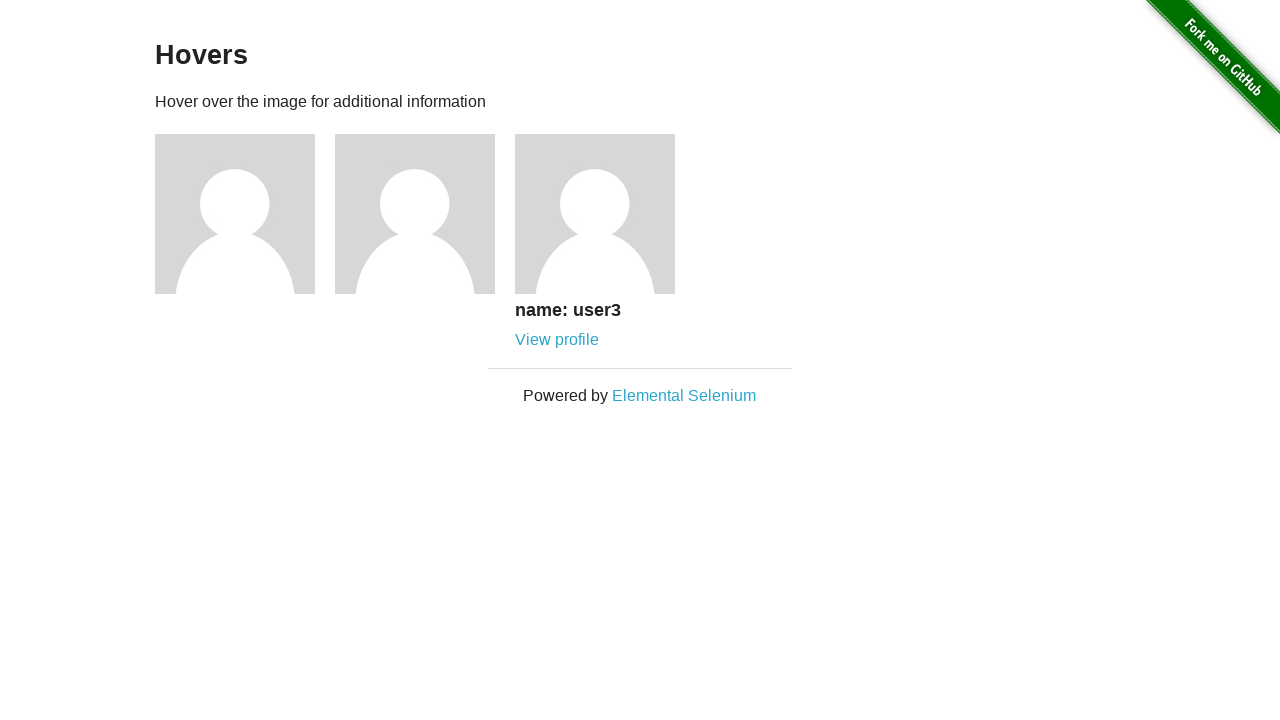

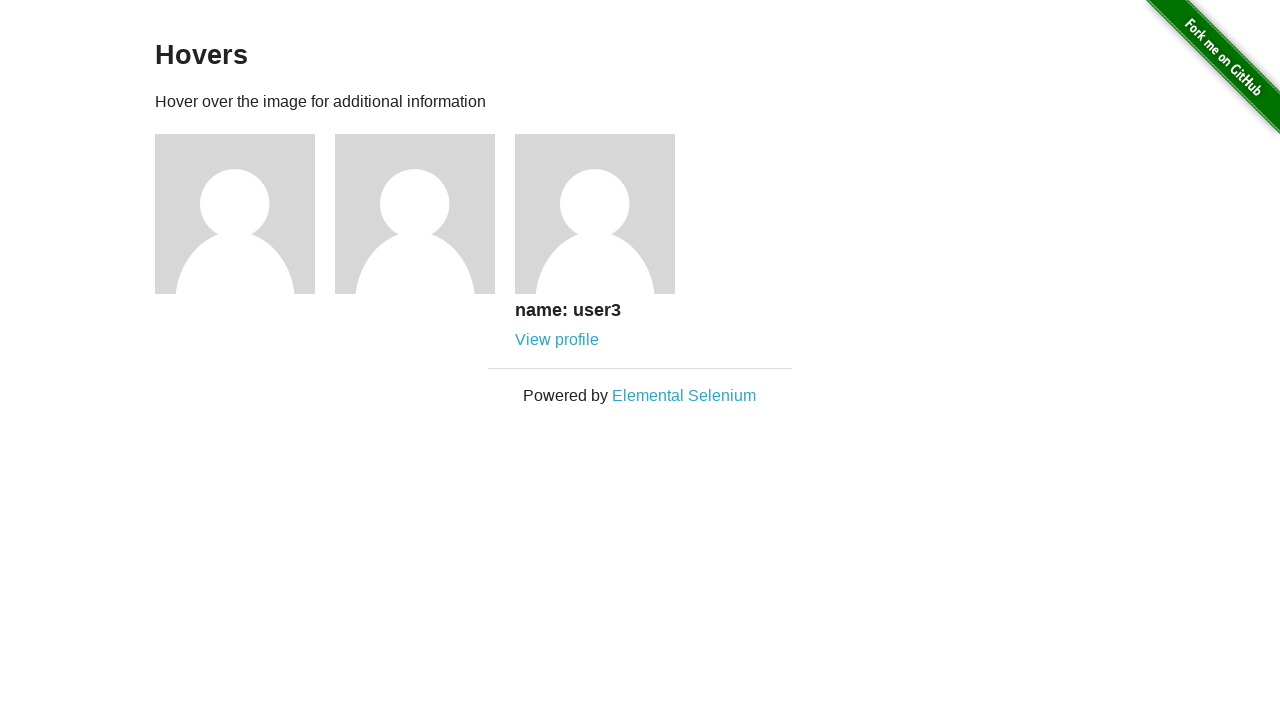